Tests swapping source and target languages by selecting German and English, then clicking swap and verifying they're exchanged

Starting URL: https://translate.google.com/

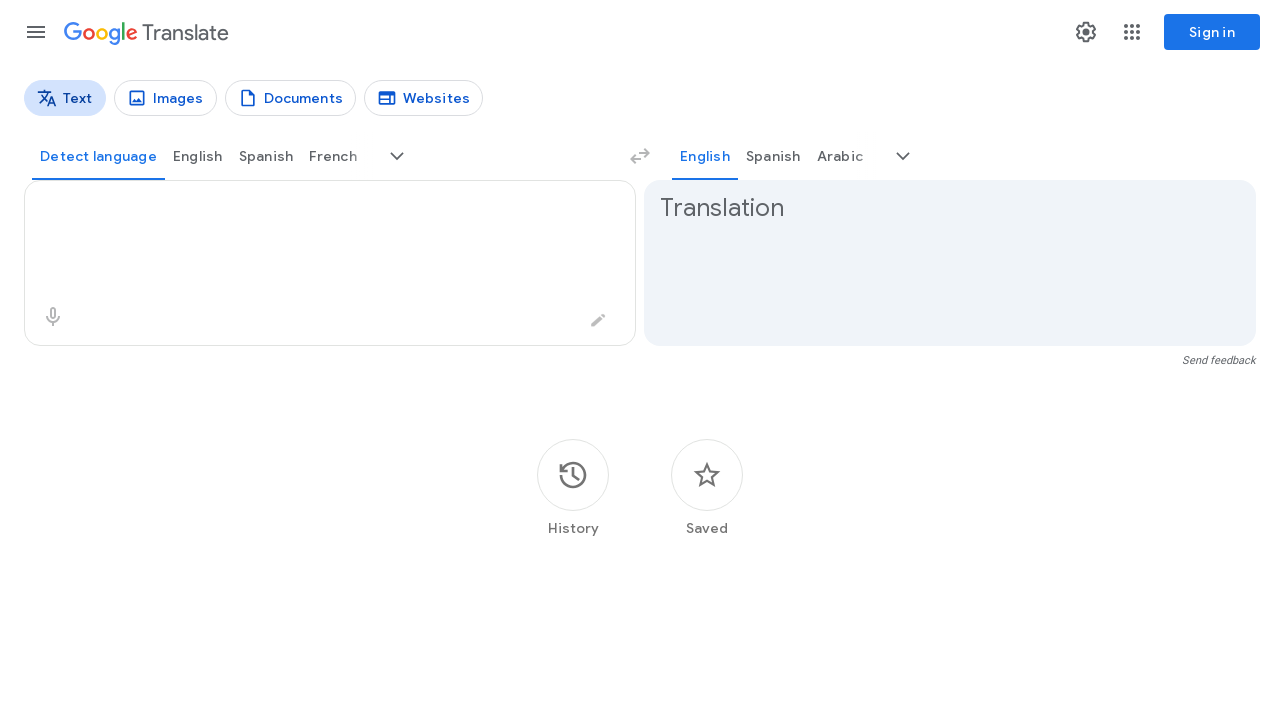

Clicked source language selector at (397, 156) on [data-testid='source-language-selector'], button[aria-label*='source']
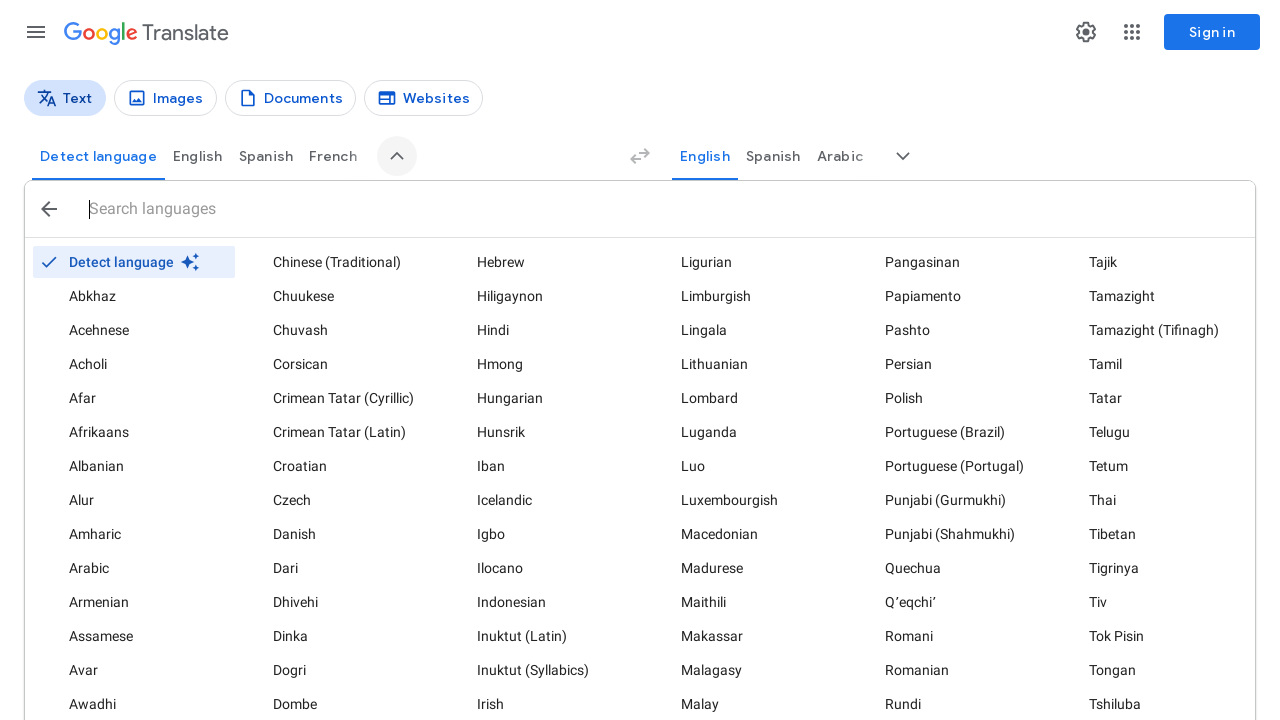

German language option appeared
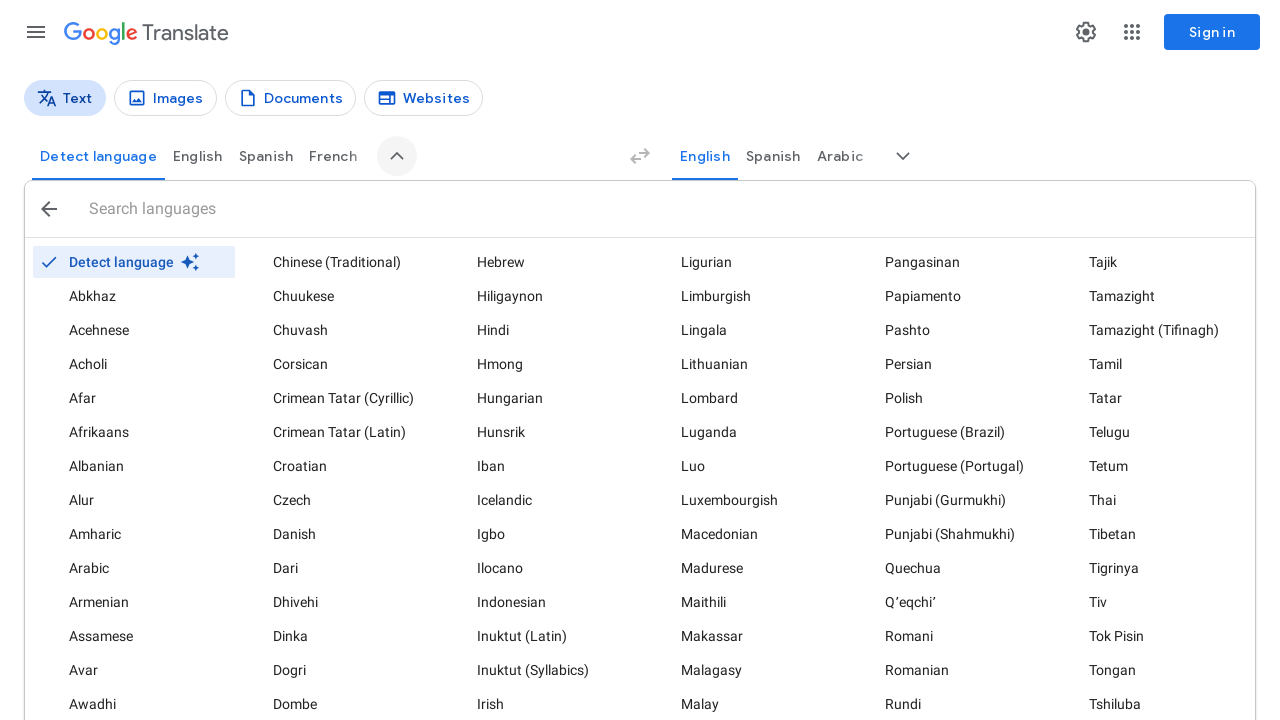

Selected German as source language at (300, 395) on text=German
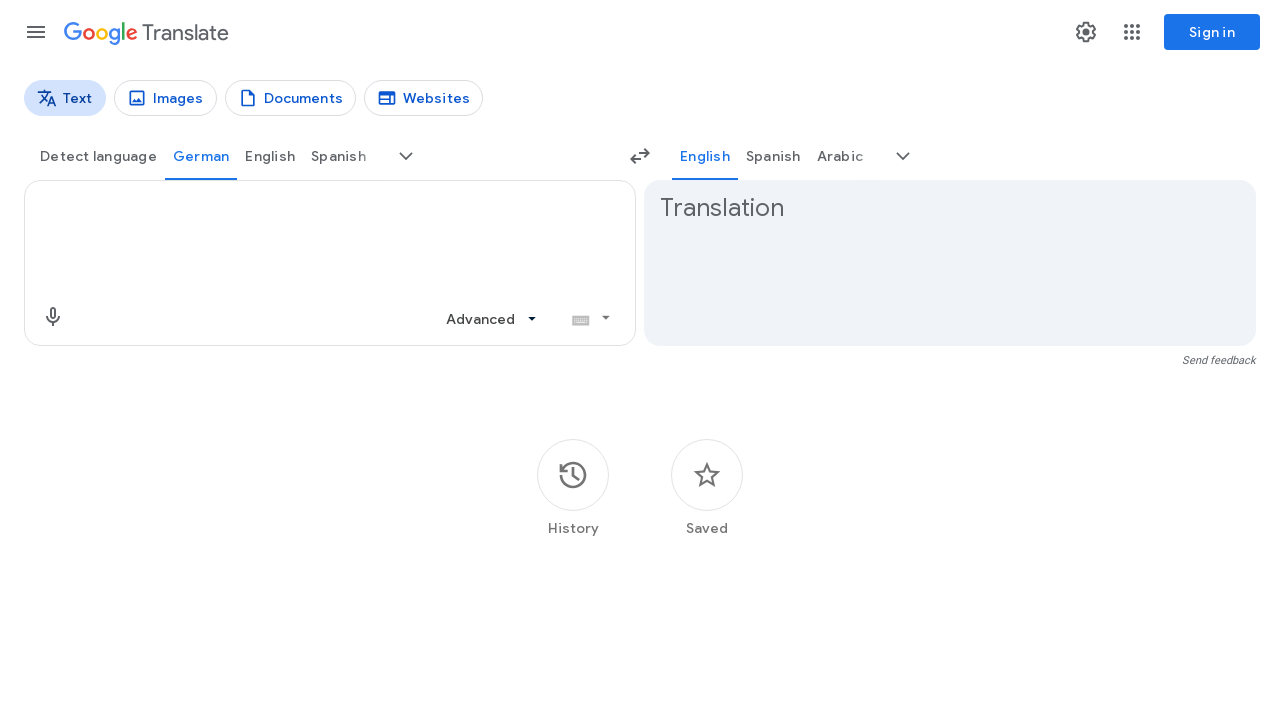

Clicked target language selector at (903, 156) on [data-testid='target-language-selector'], button[aria-label*='target']
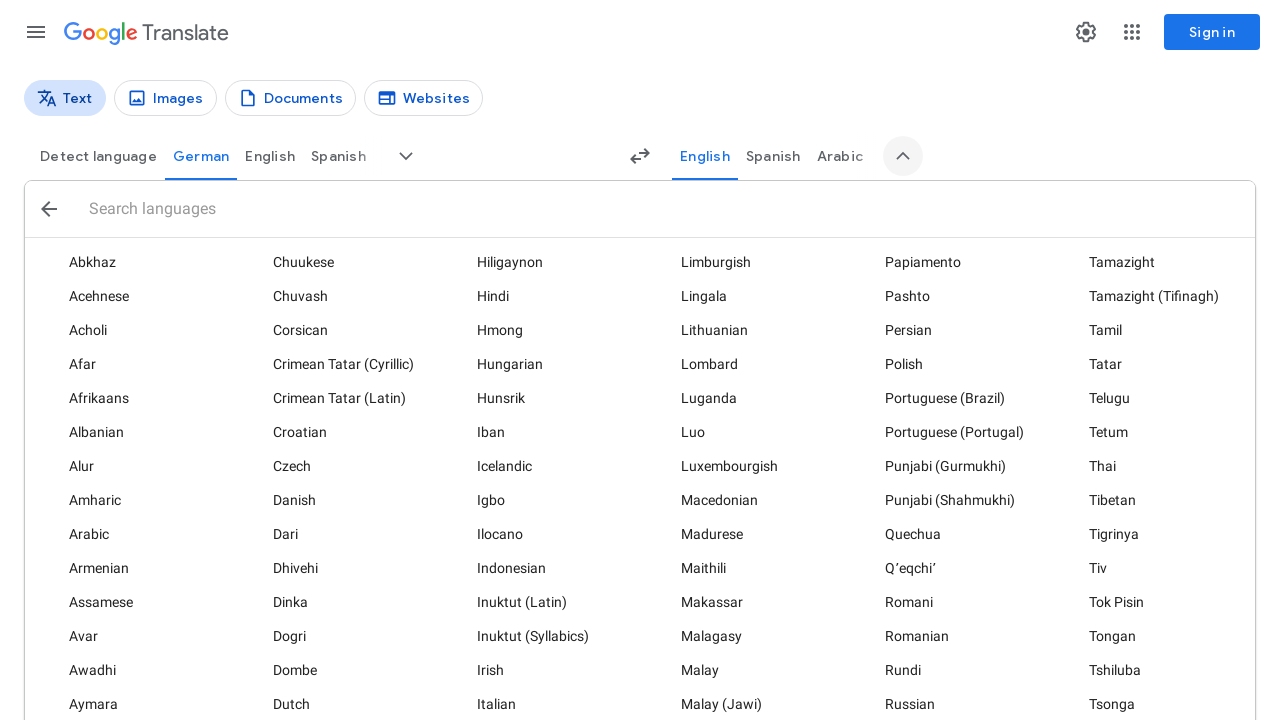

English language option appeared
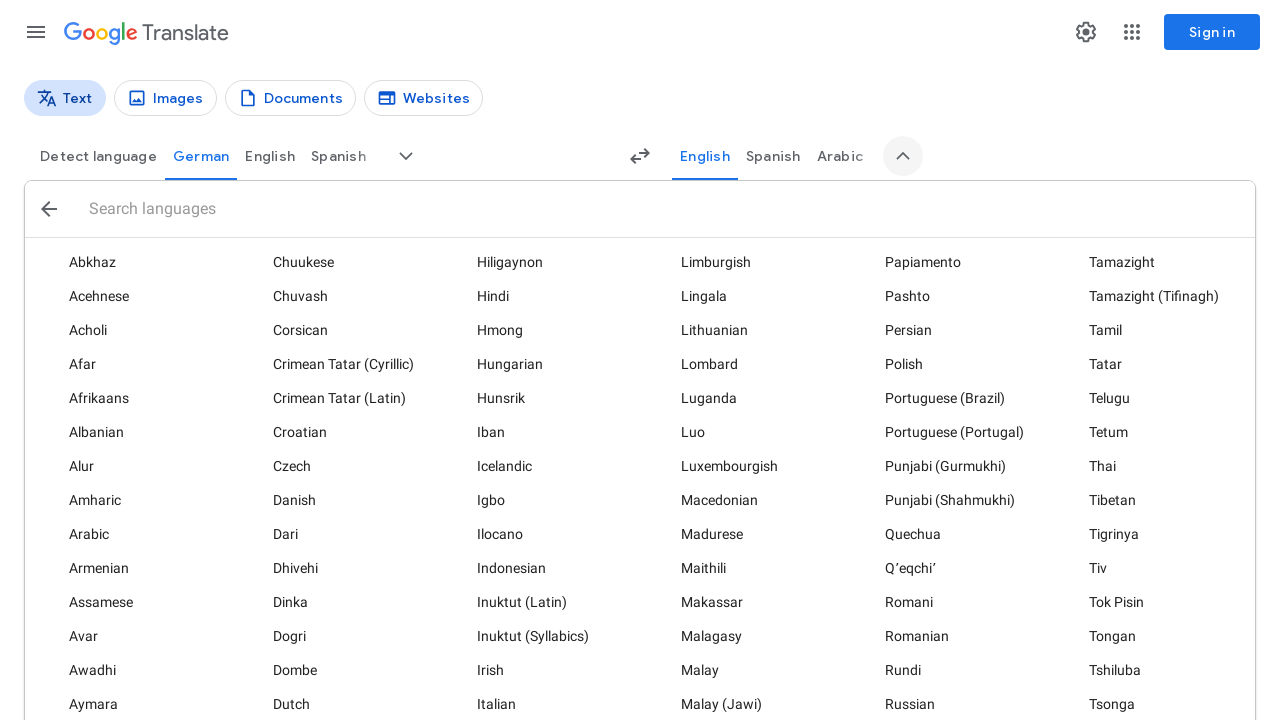

Selected English as target language at (270, 156) on text=English
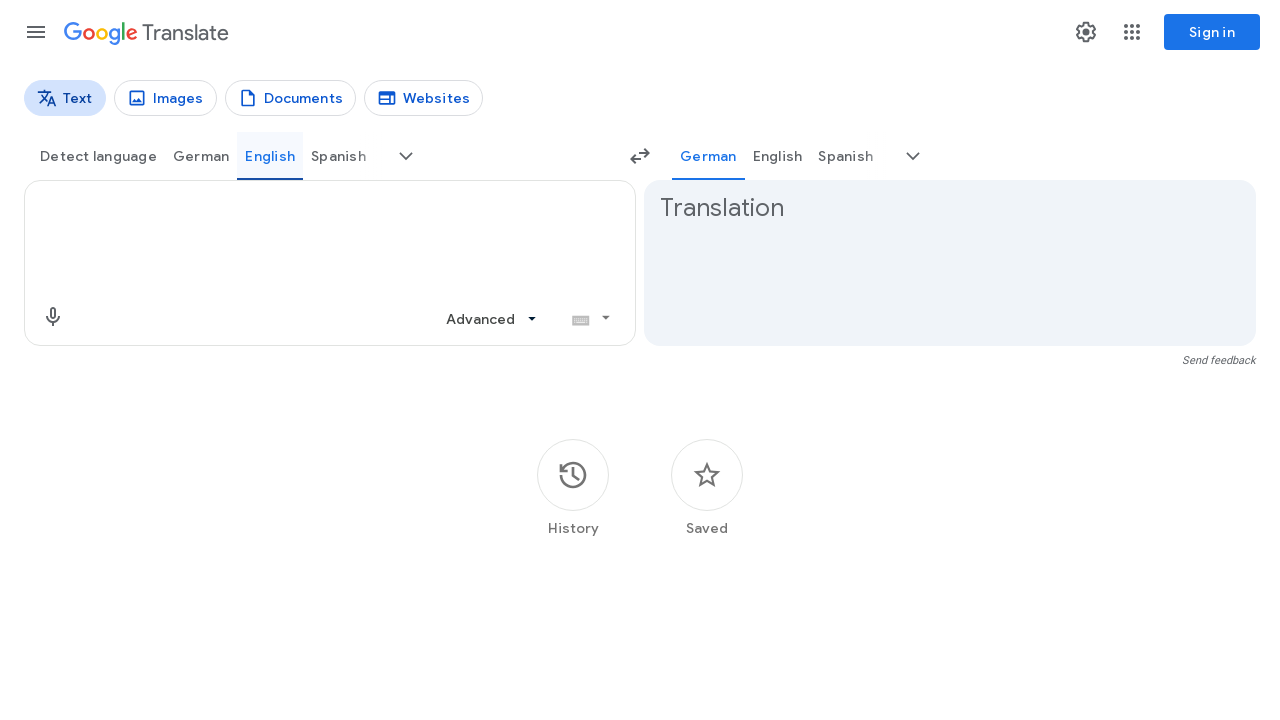

Clicked swap languages button at (640, 156) on [aria-label*='swap'], button[aria-label*='Swap']
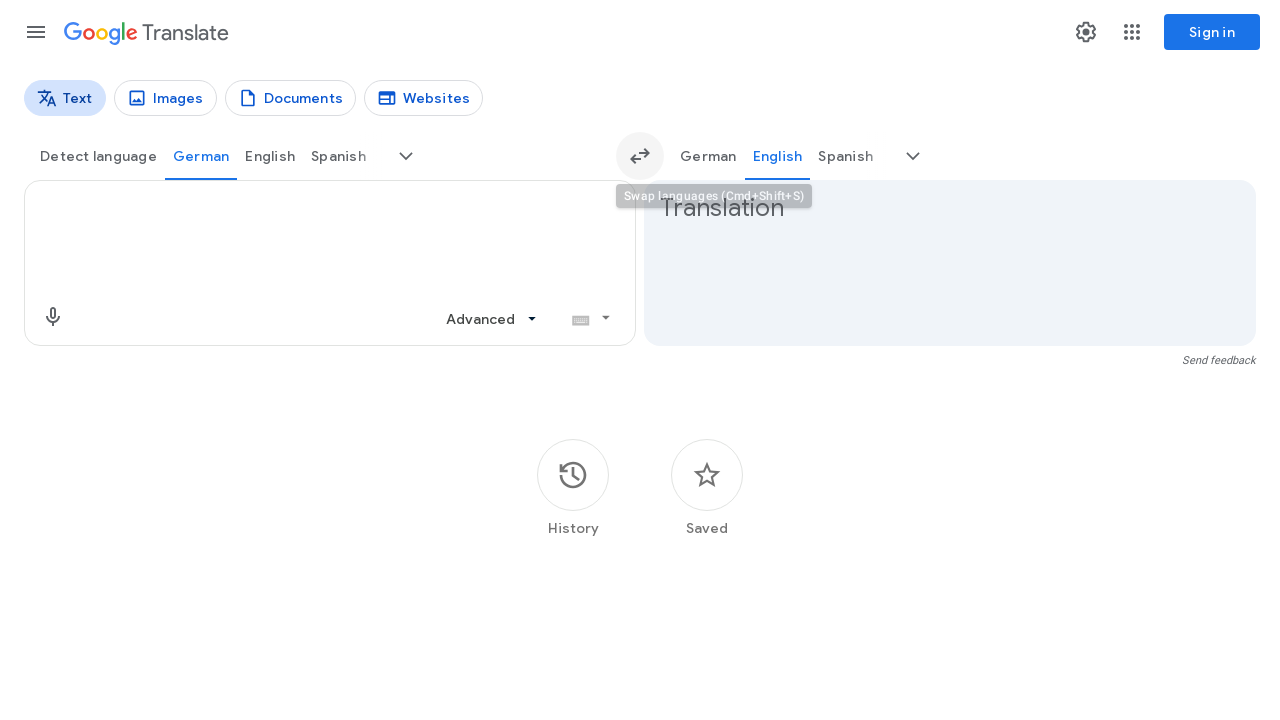

Waited for language swap animation to complete
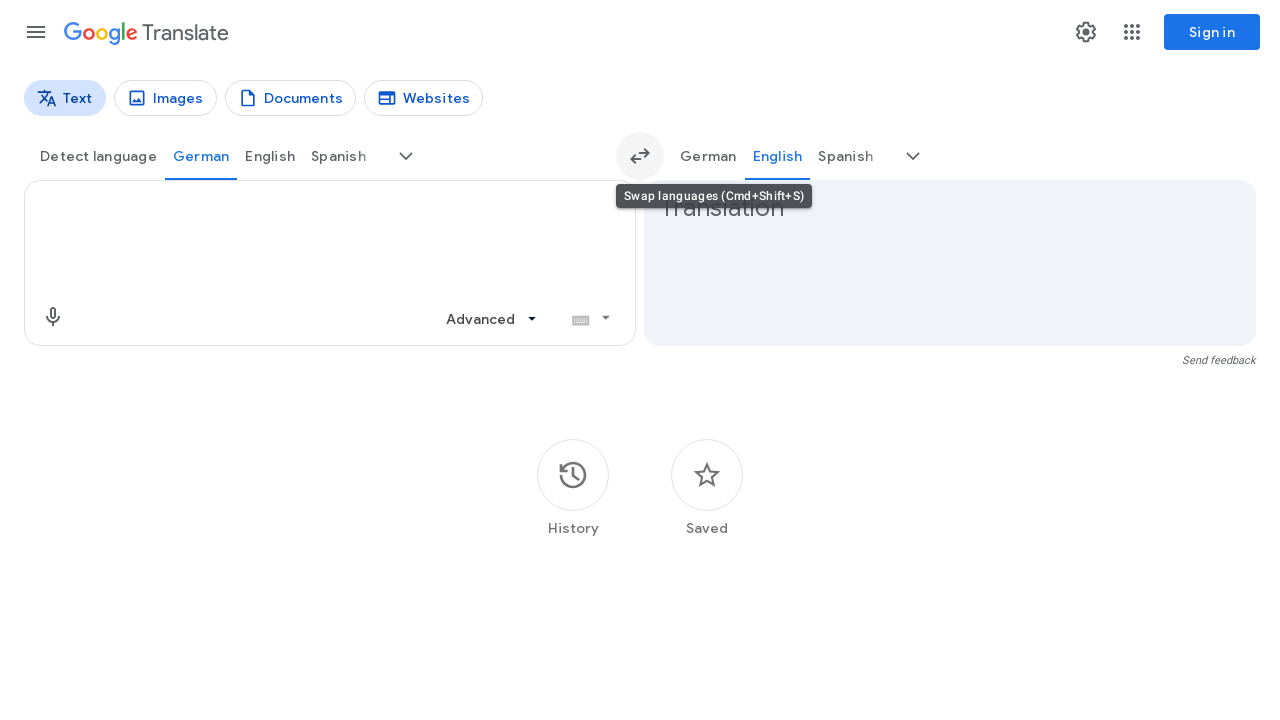

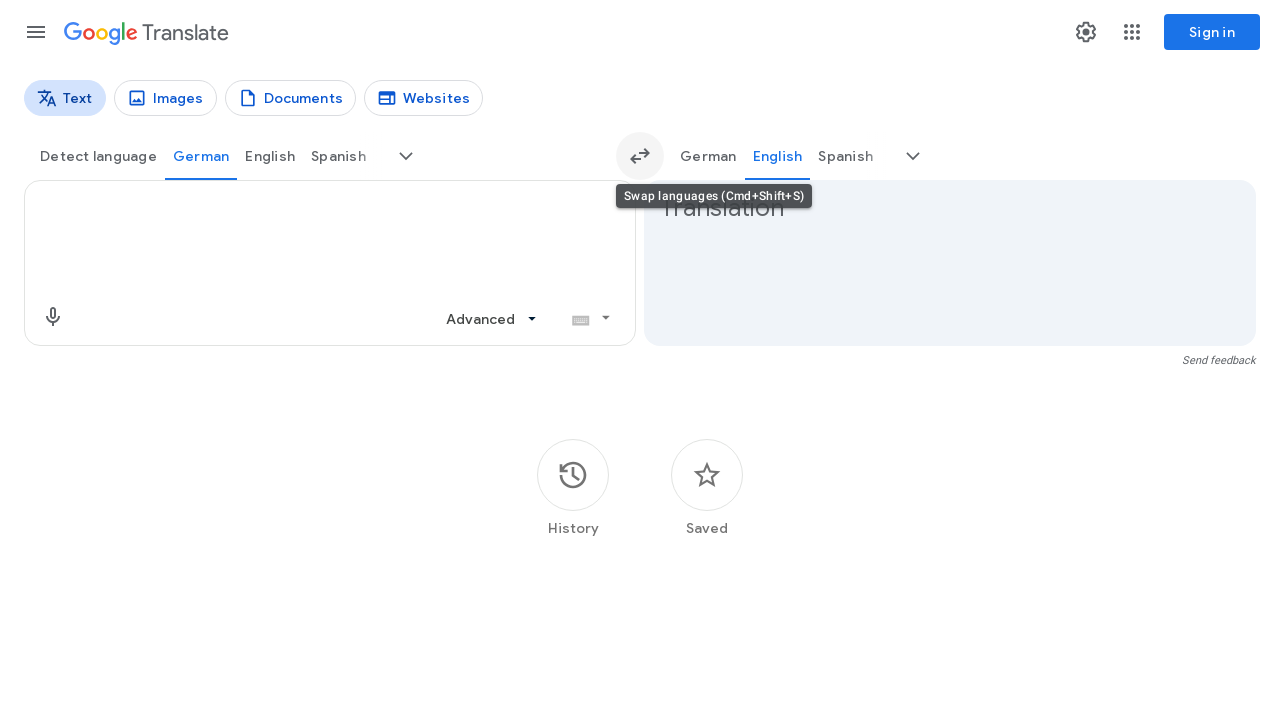